Navigates to the Guru99 software testing introduction page and maximizes the browser window.

Starting URL: https://www.guru99.com/software-testing-introduction-importance.html

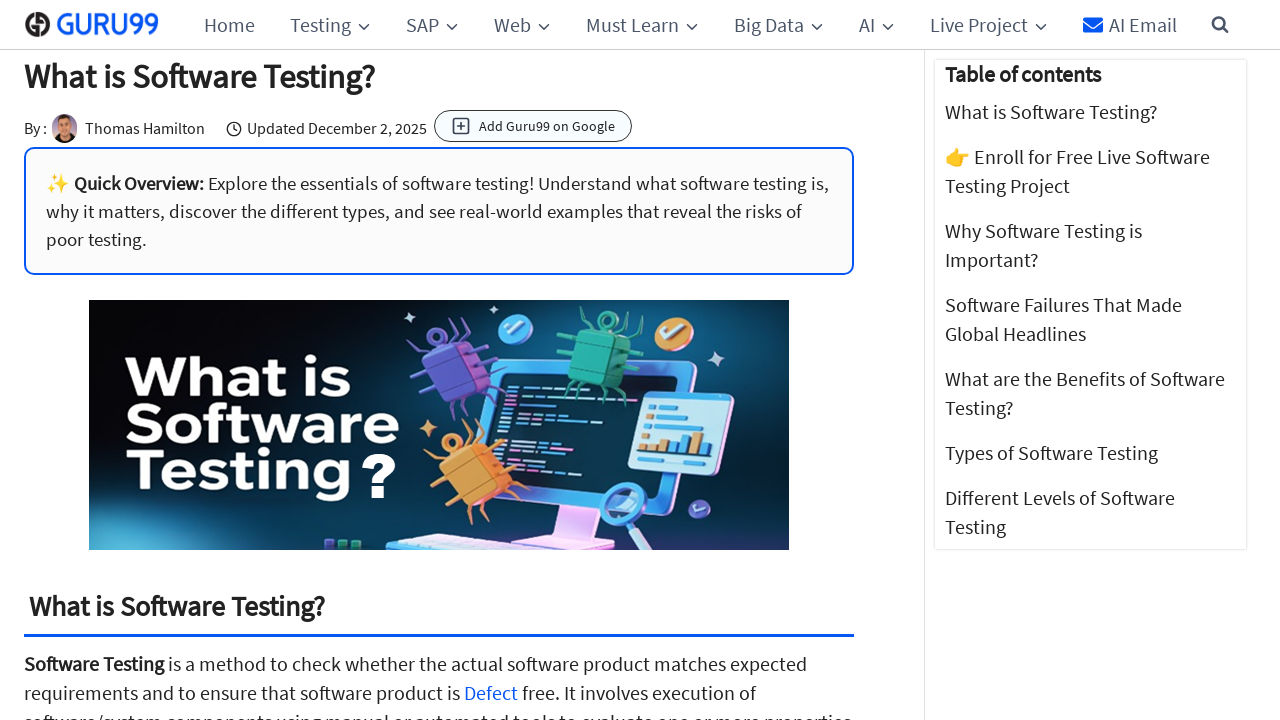

Navigated to Guru99 software testing introduction page
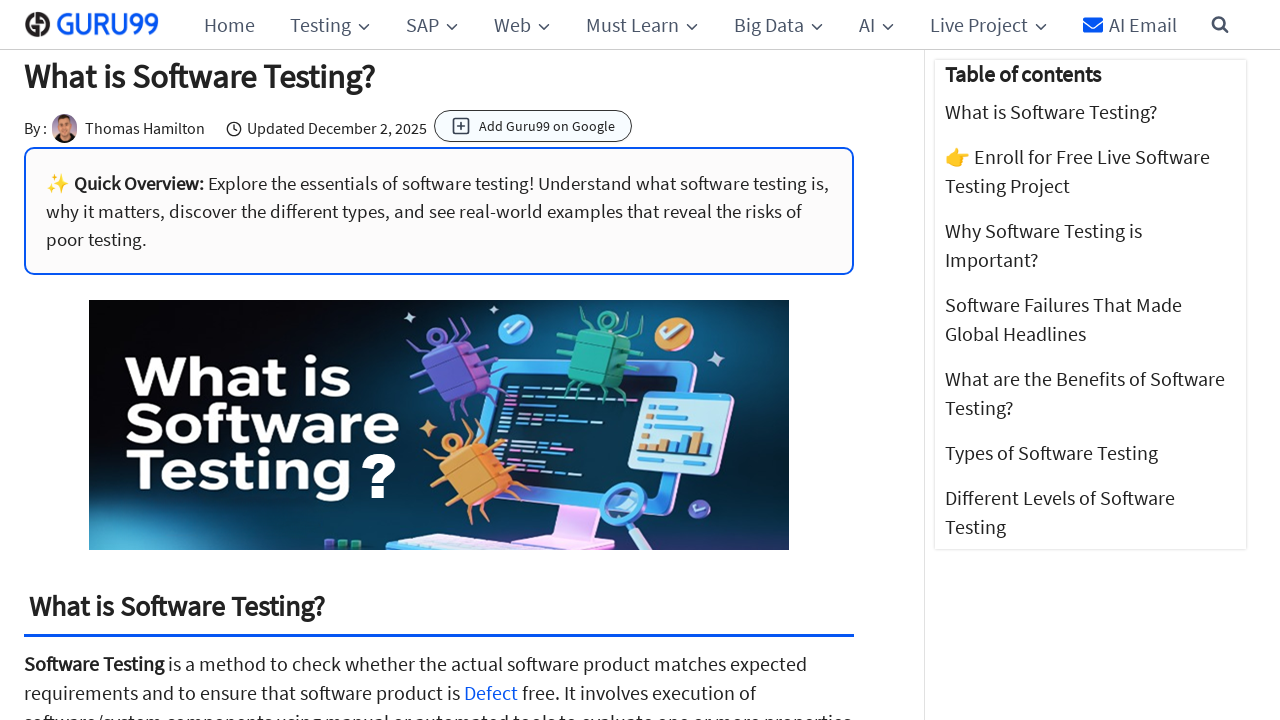

Maximized browser window to 1920x1080
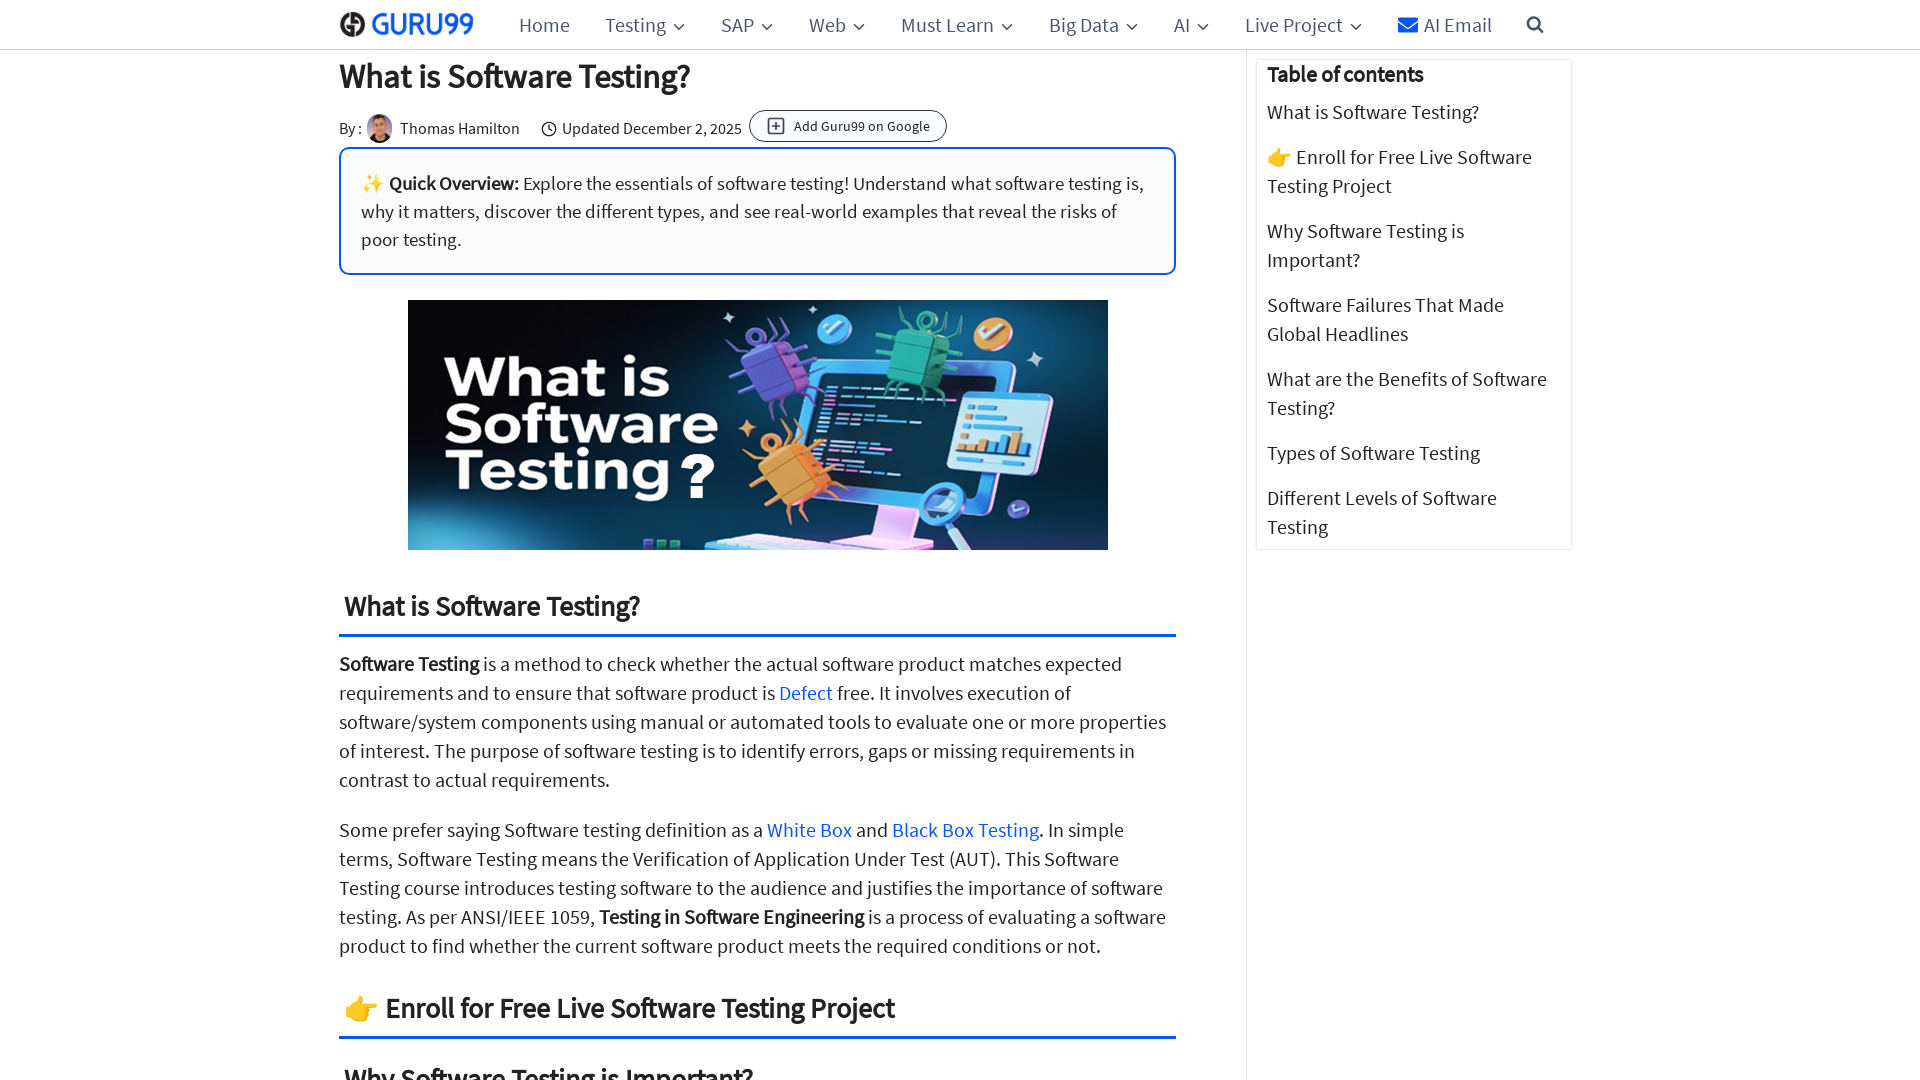

Page fully loaded (domcontentloaded state reached)
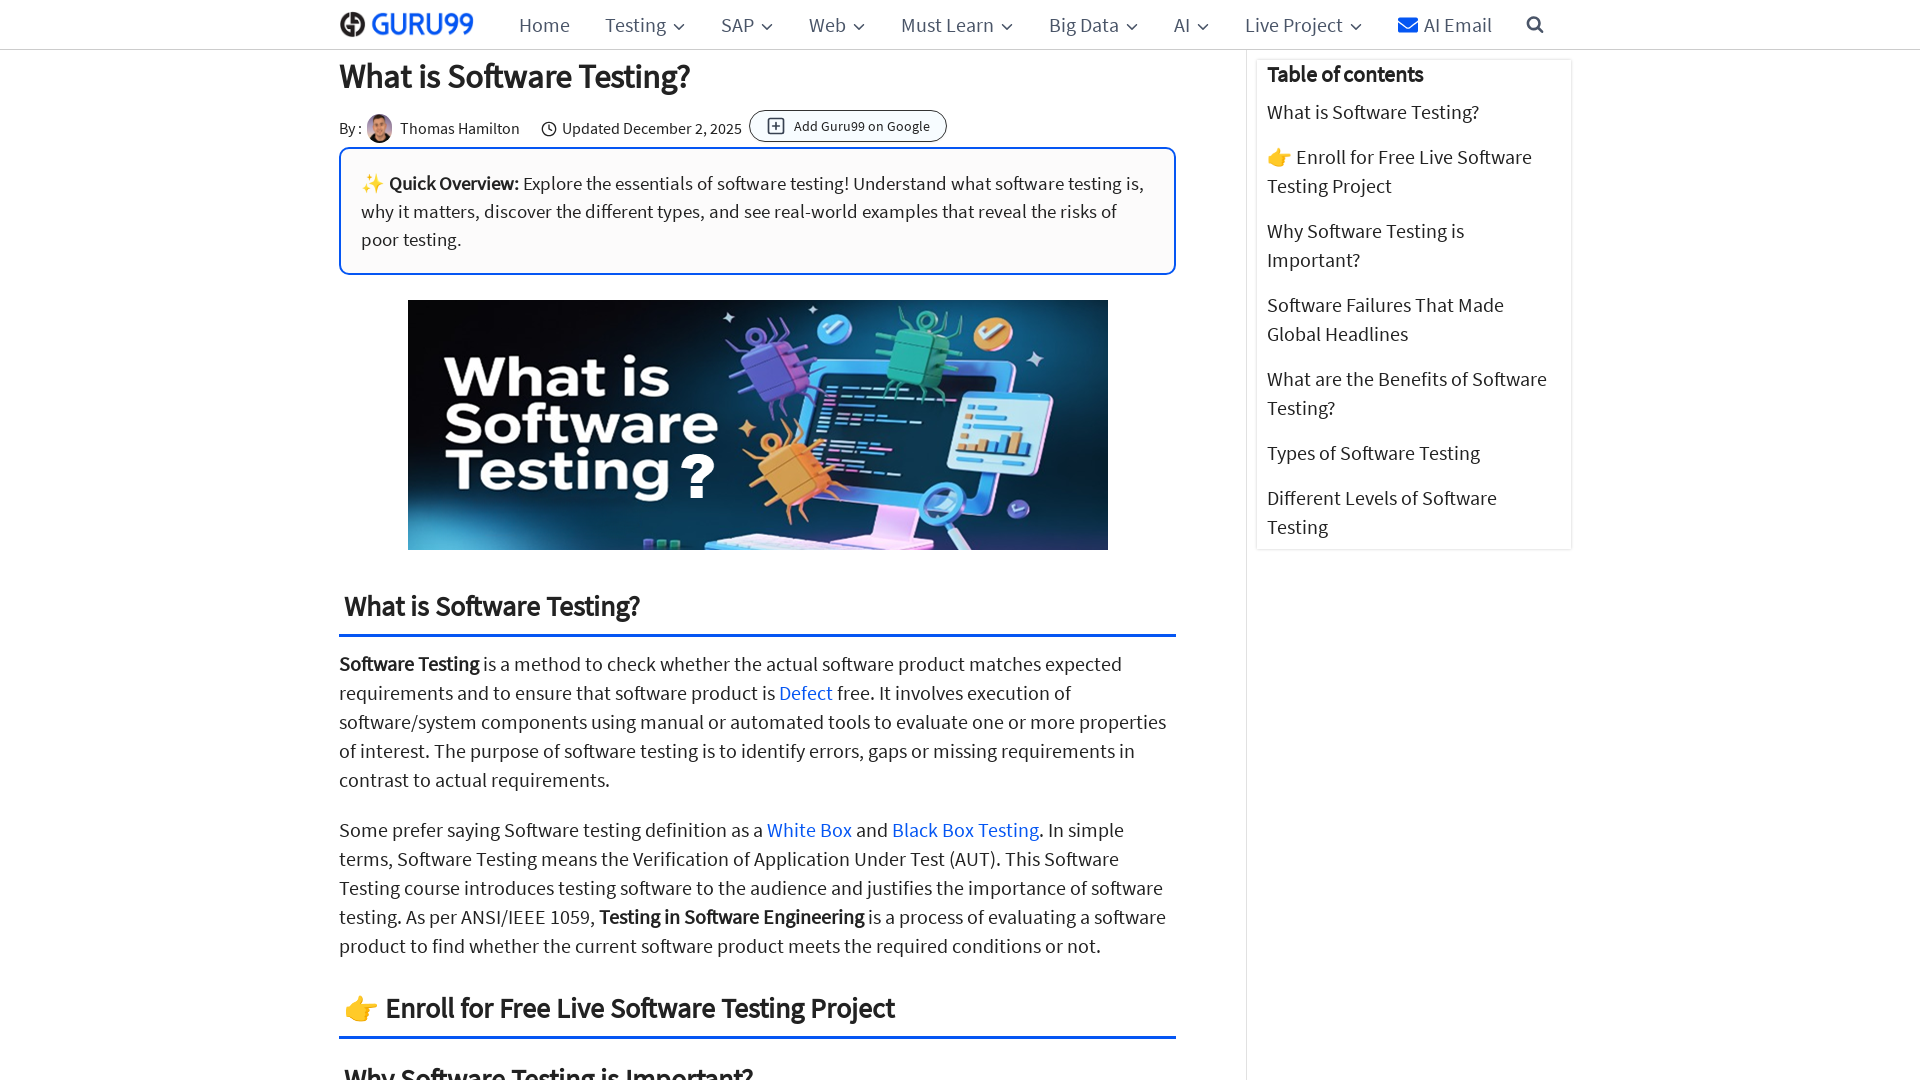

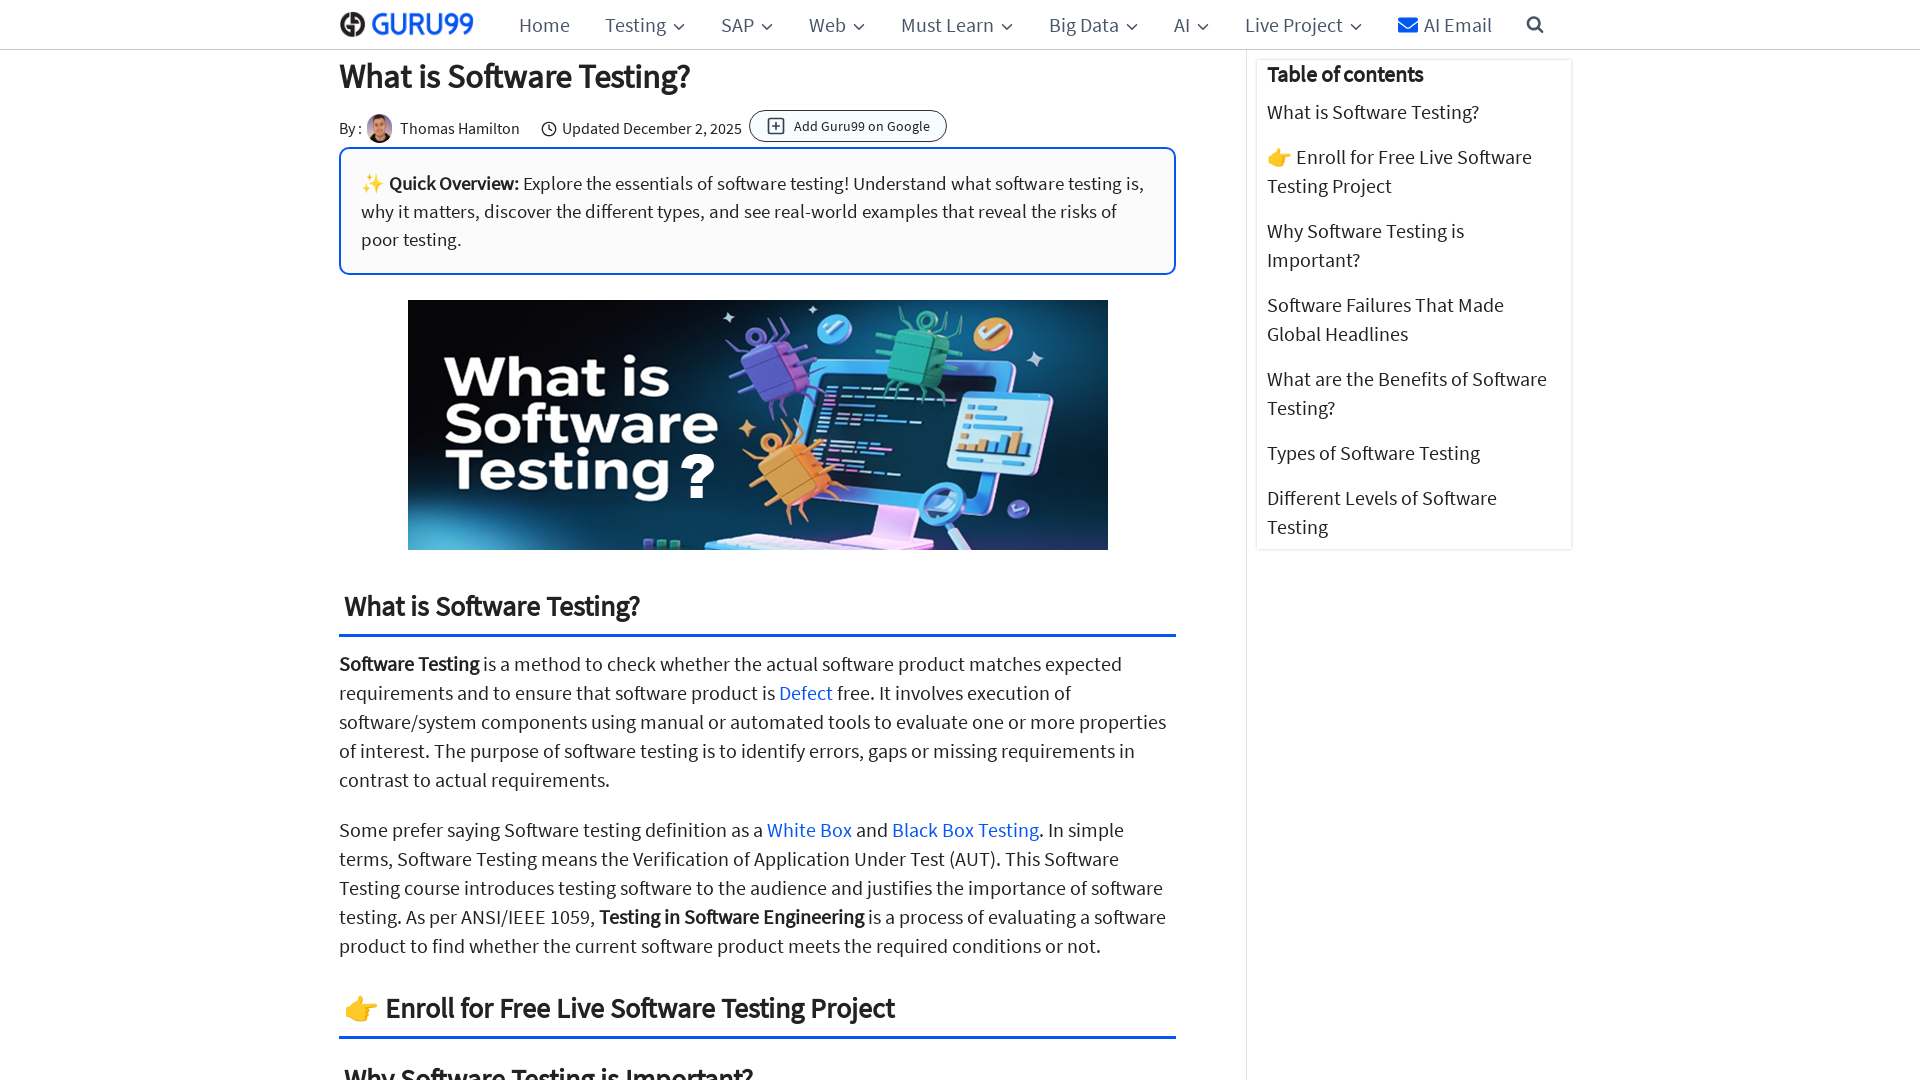